Navigates to OrangeHRM login page and verifies it loads successfully

Starting URL: https://opensource-demo.orangehrmlive.com/web/index.php/auth/login

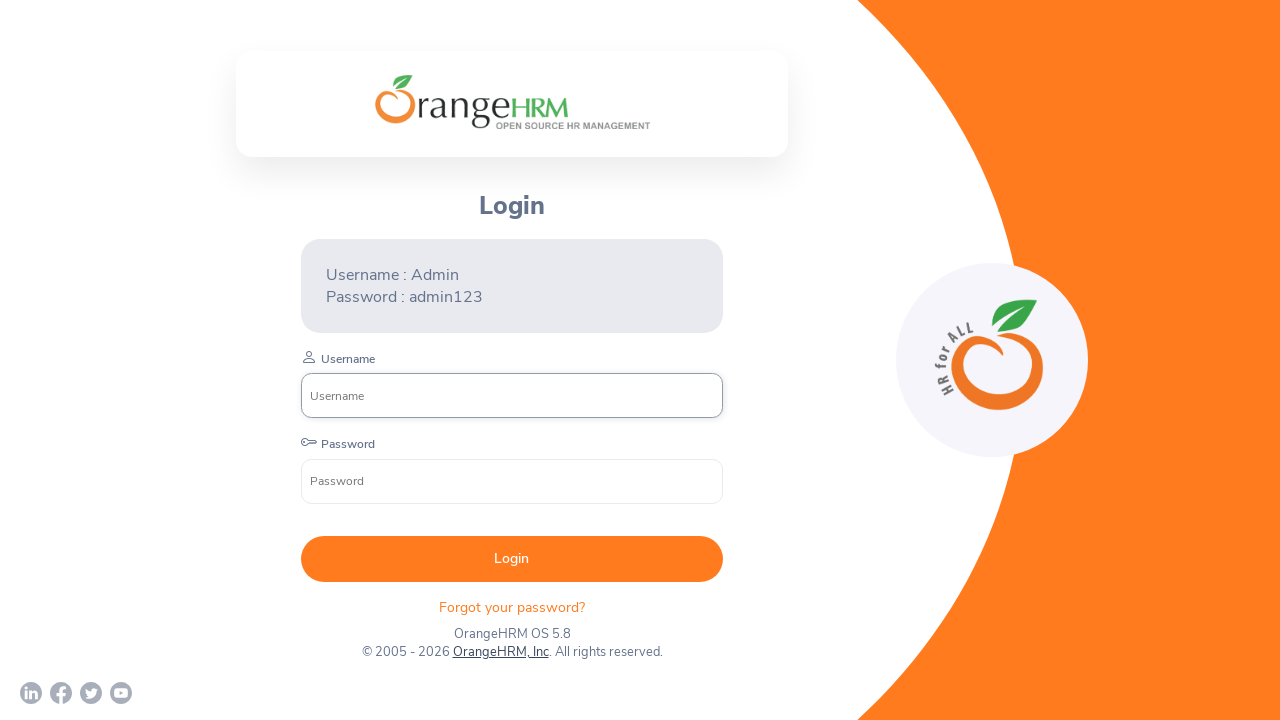

Navigated to OrangeHRM login page
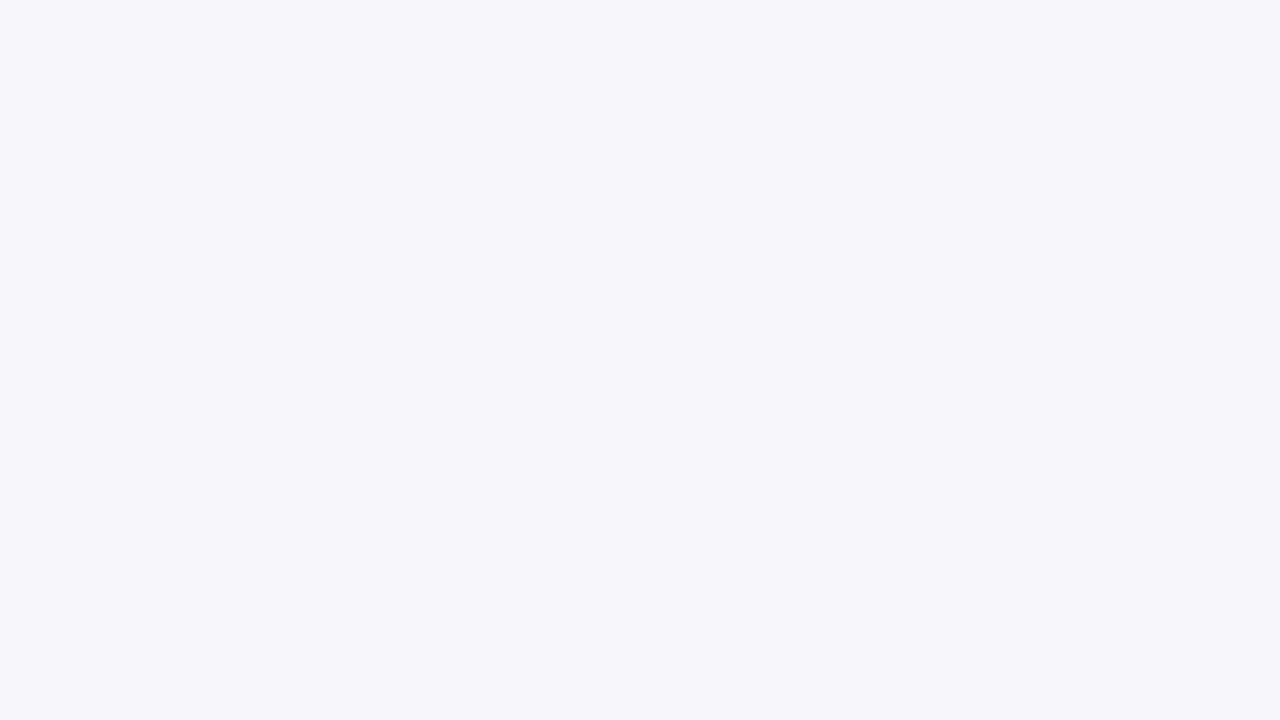

Login form loaded - Username field is visible
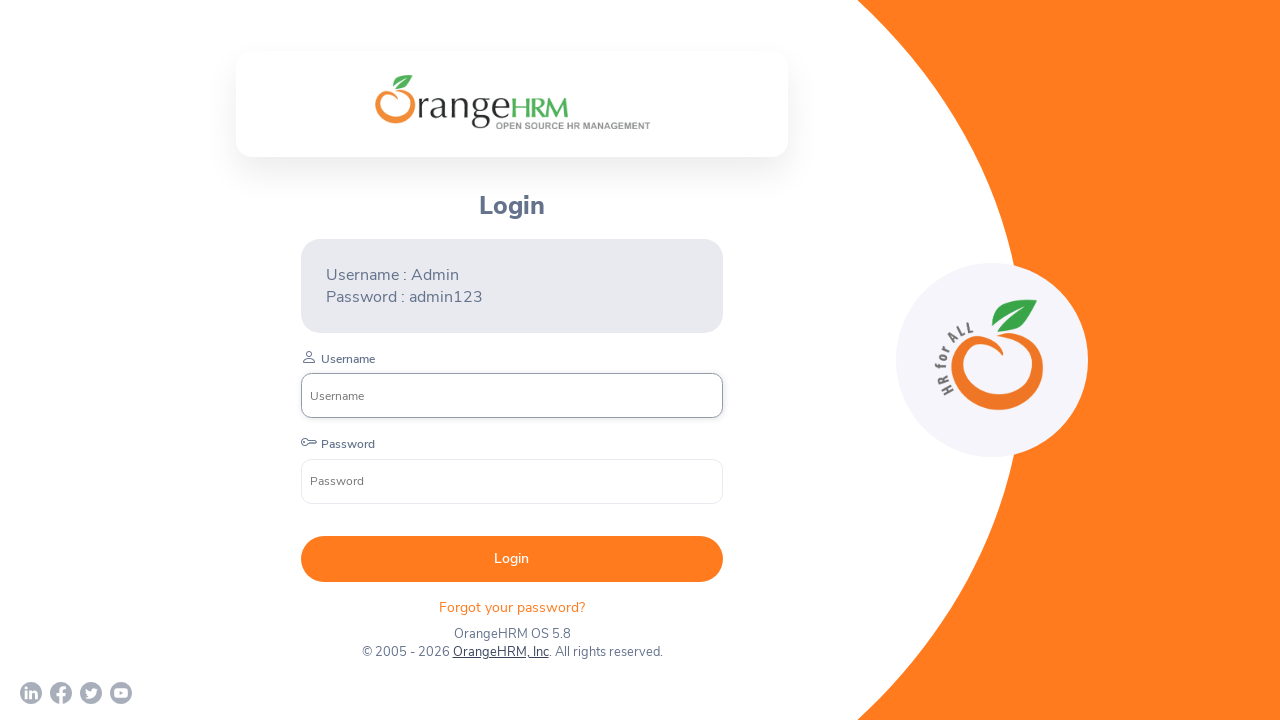

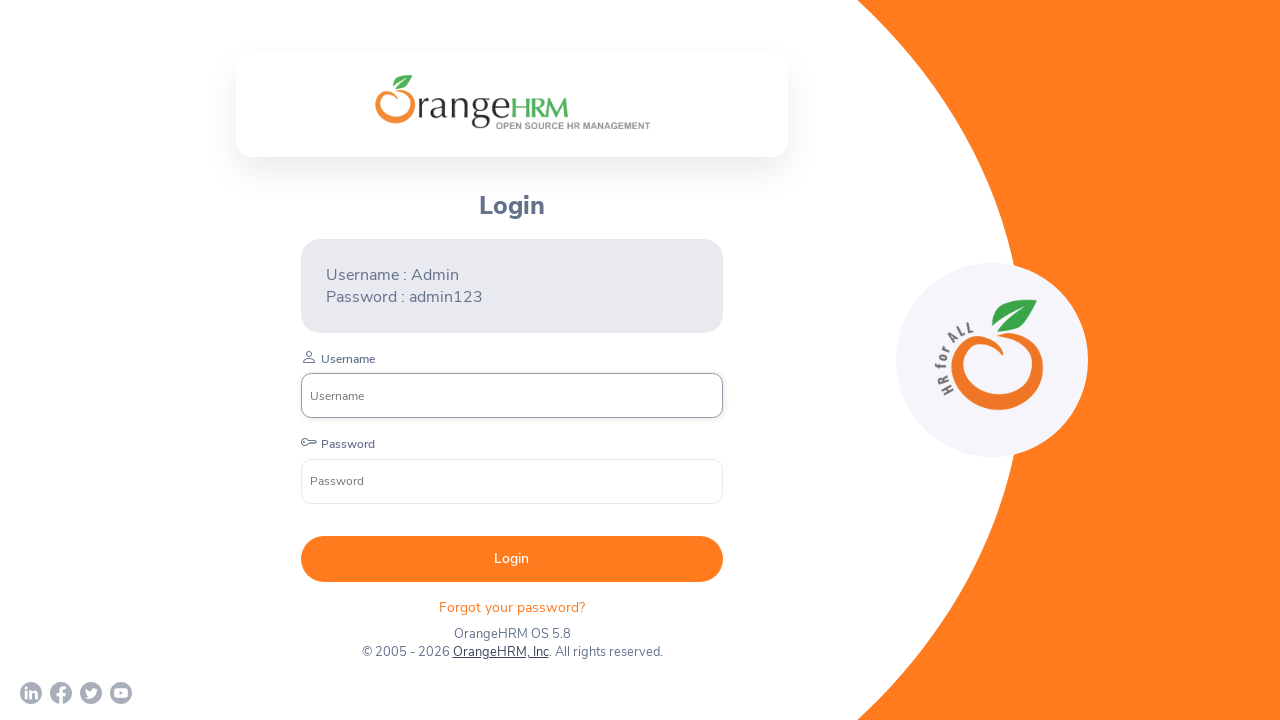